Opens a URL and then navigates to a different URL using navigation method

Starting URL: https://the-internet.herokuapp.com

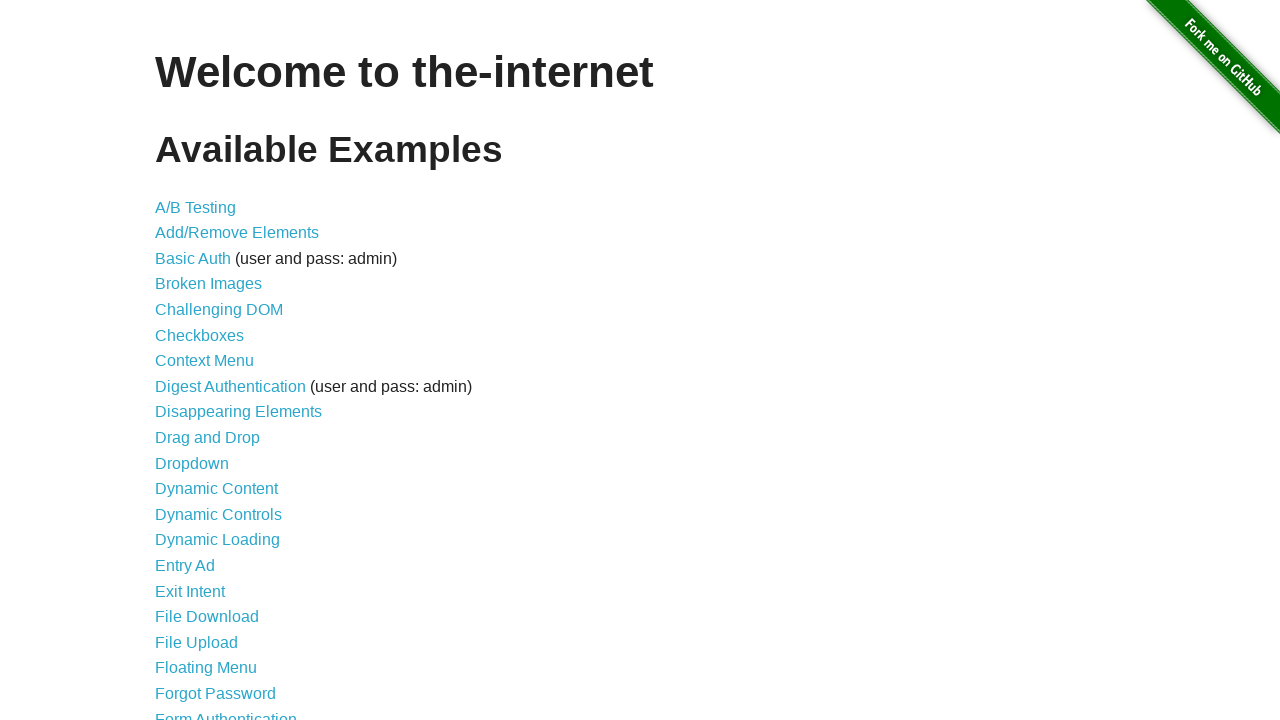

Navigated to checkboxes page
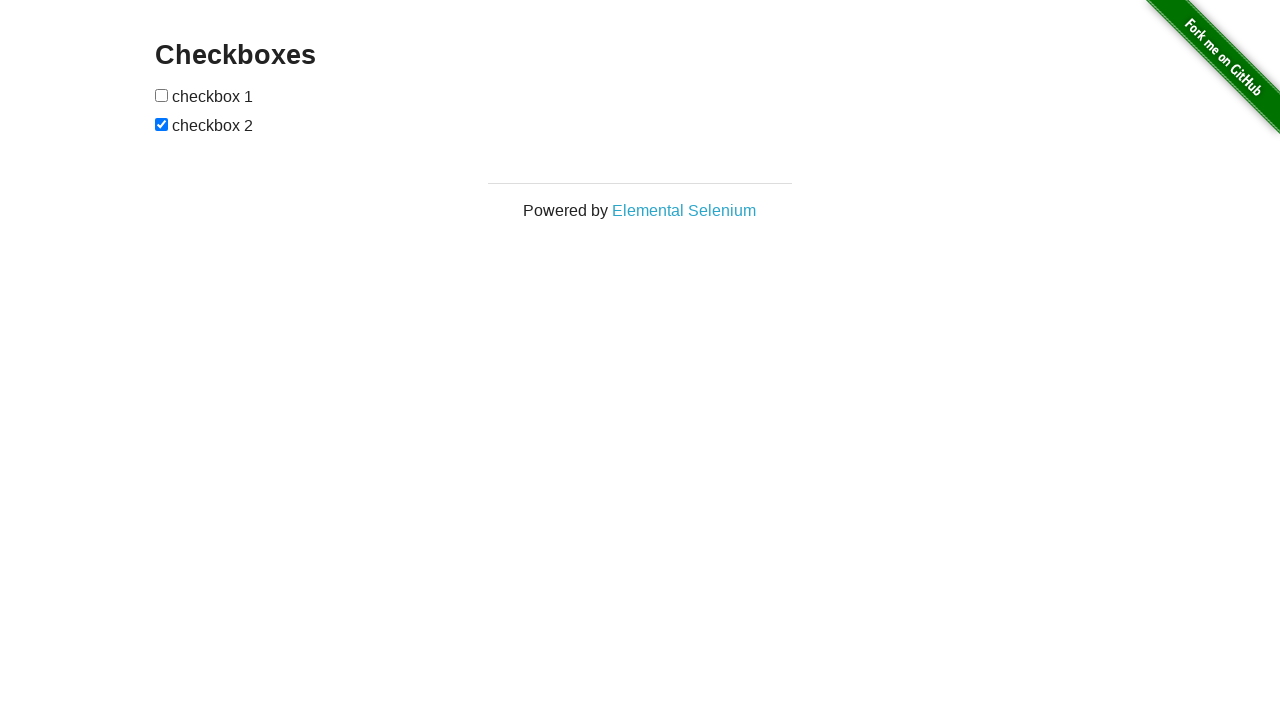

Page loaded successfully (DOM content loaded)
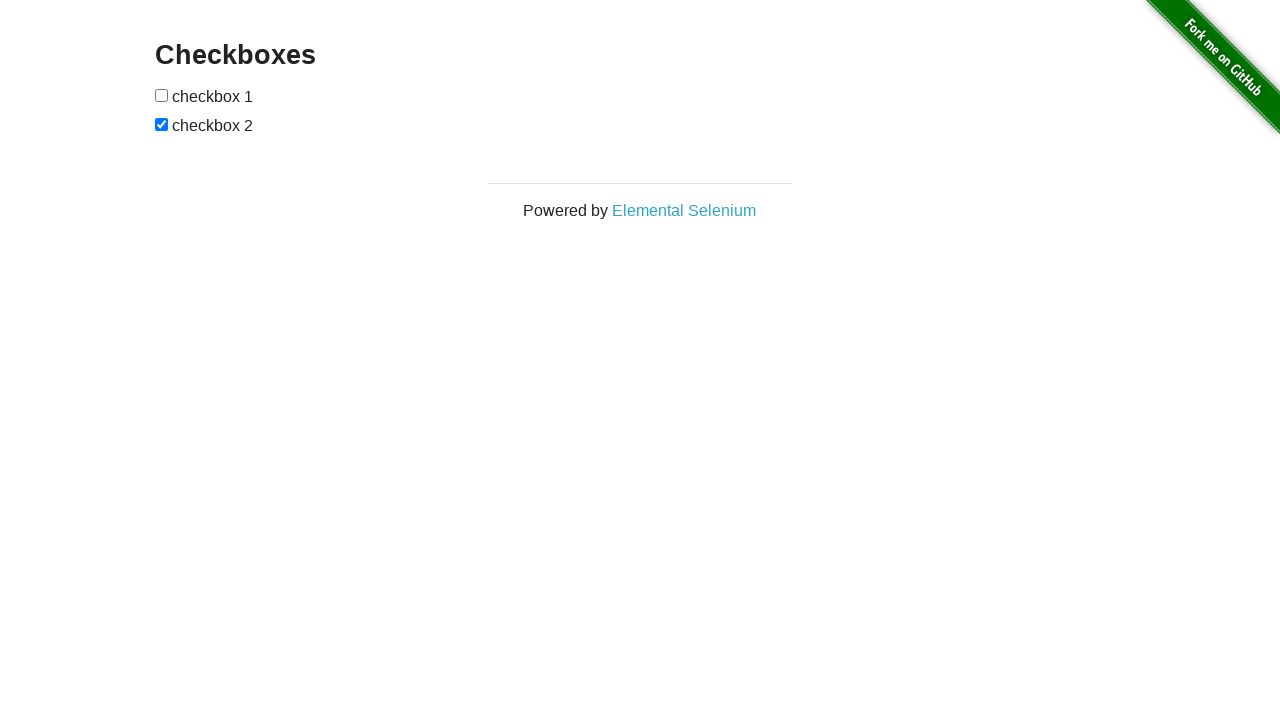

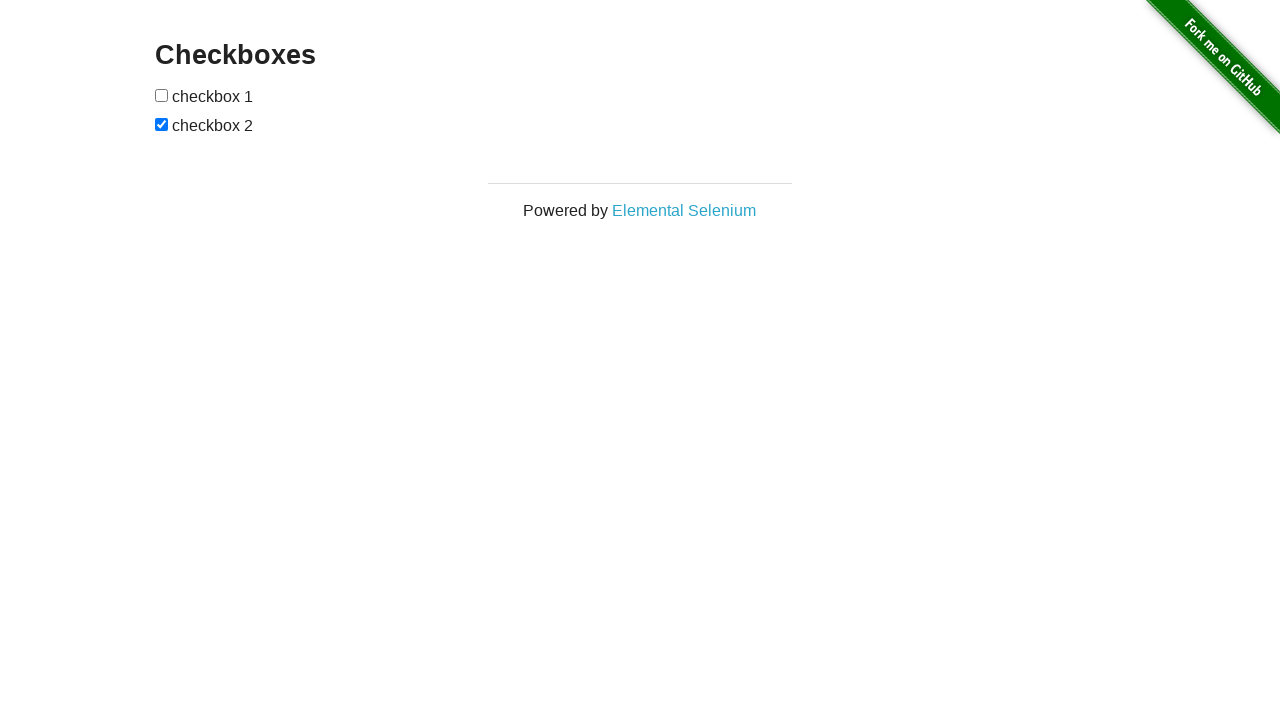